Tests calendar functionality on a dropdown practice page by clicking a calendar button and selecting a date

Starting URL: https://rahulshettyacademy.com/dropdownsPractise/

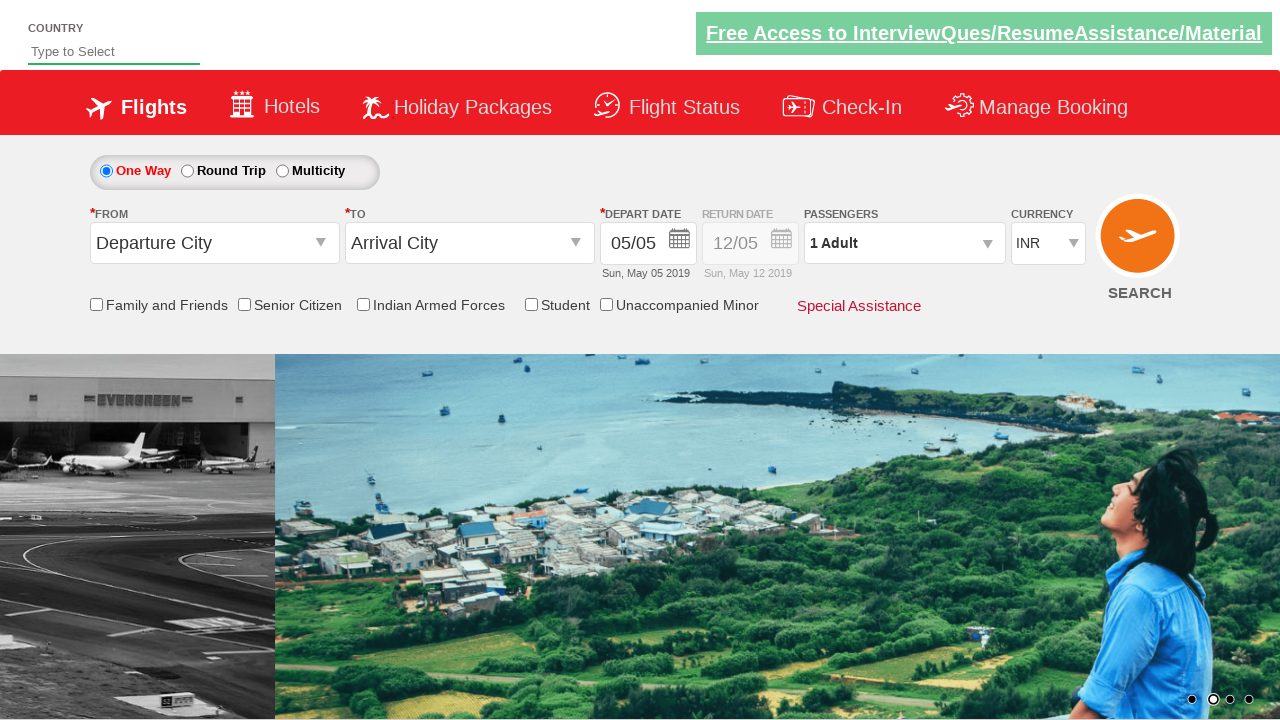

Clicked the first calendar button to open date picker at (680, 242) on (//button[@type='button'])[1]
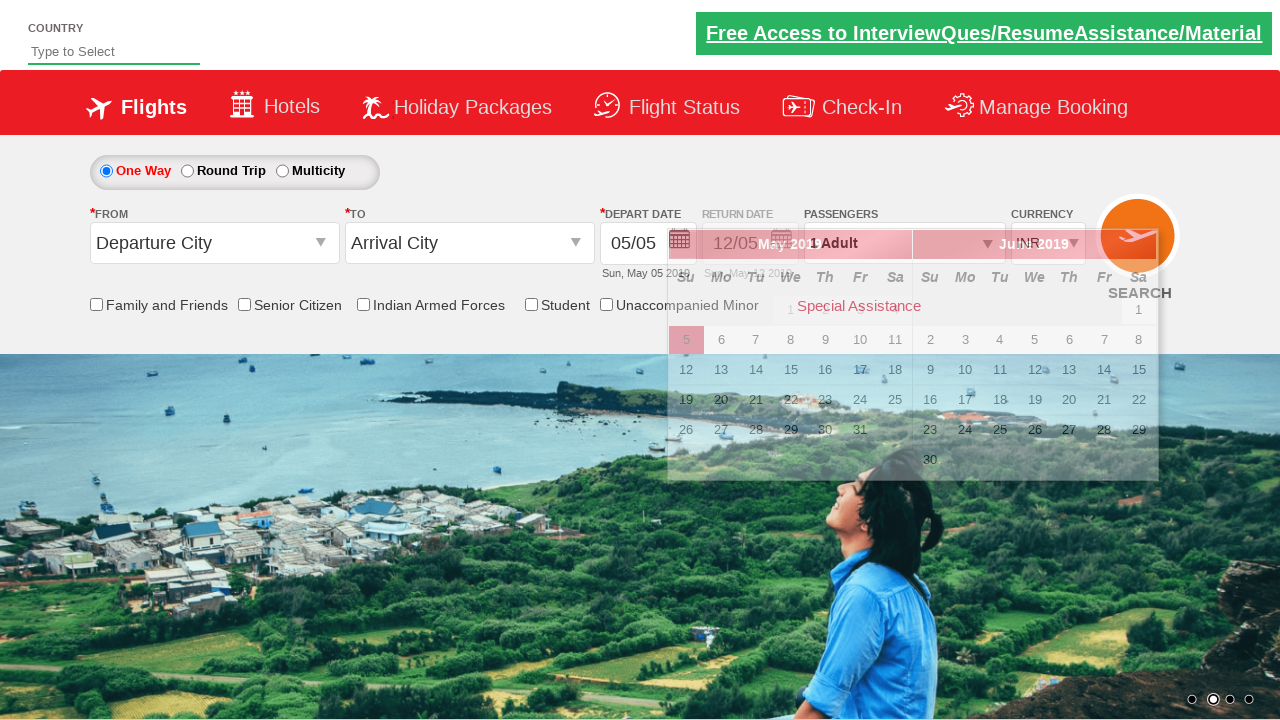

Waited for calendar to appear
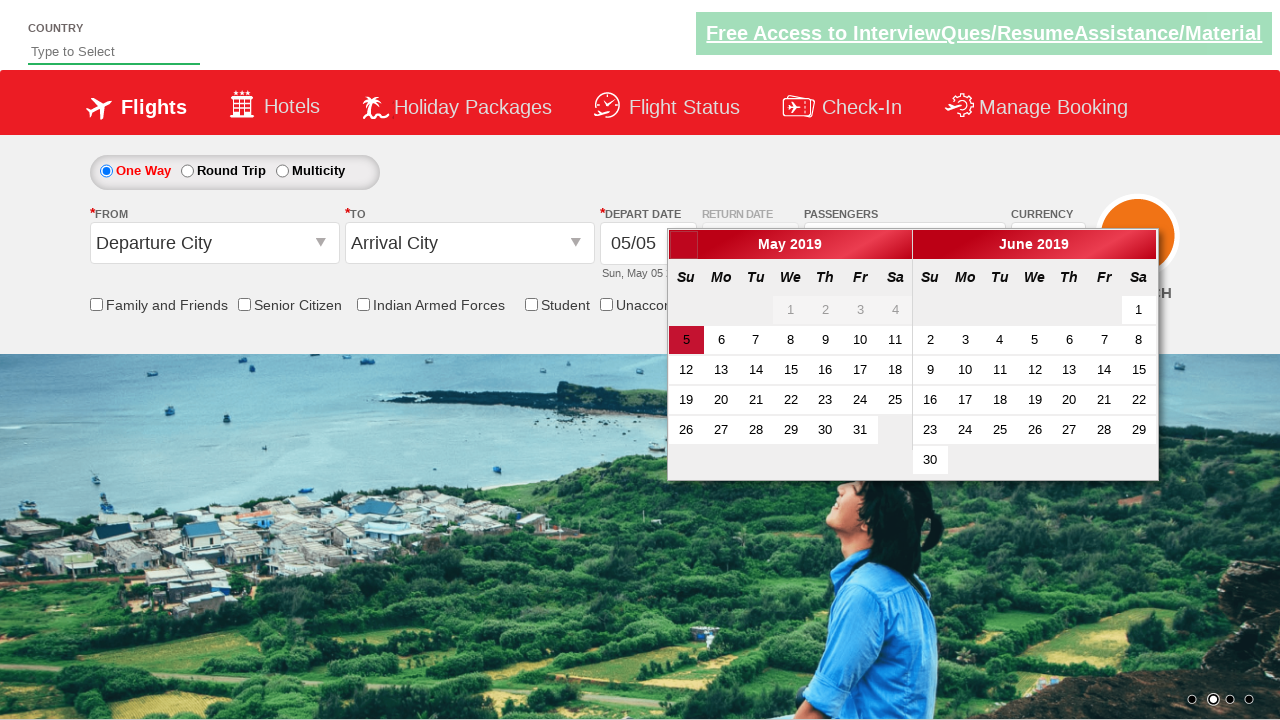

Selected date 16 from the calendar at (825, 370) on a:text('16')
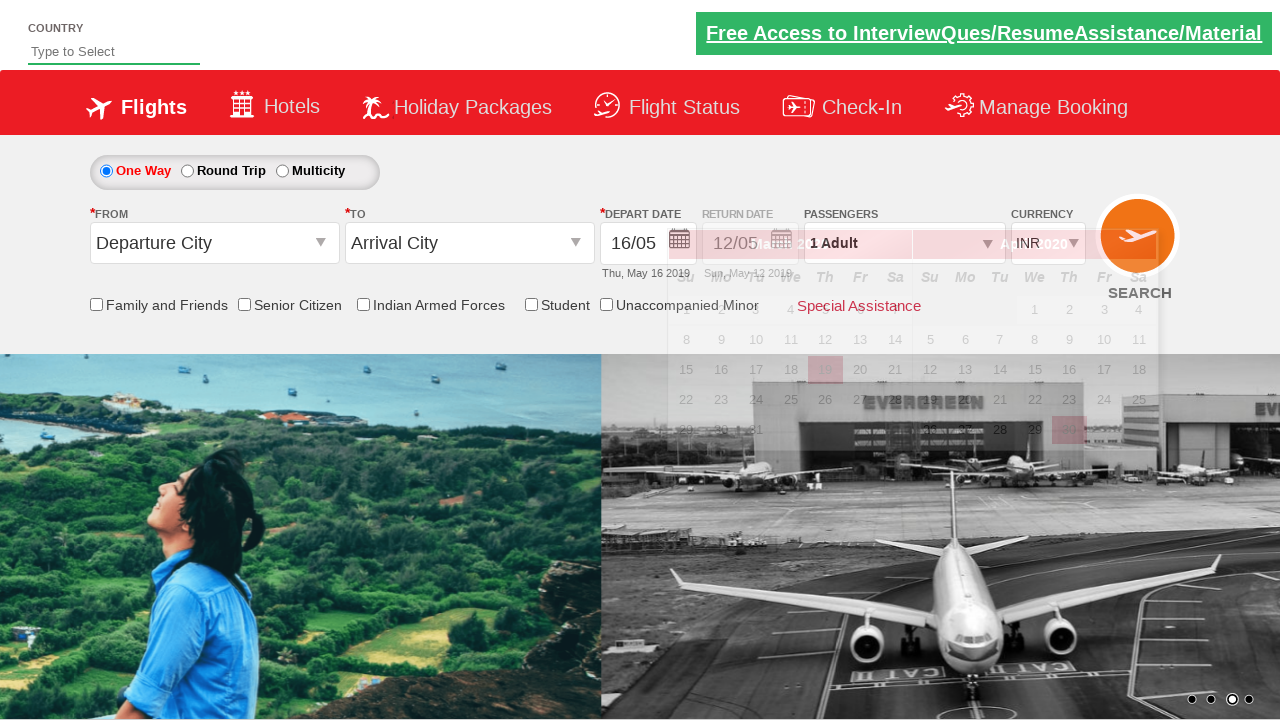

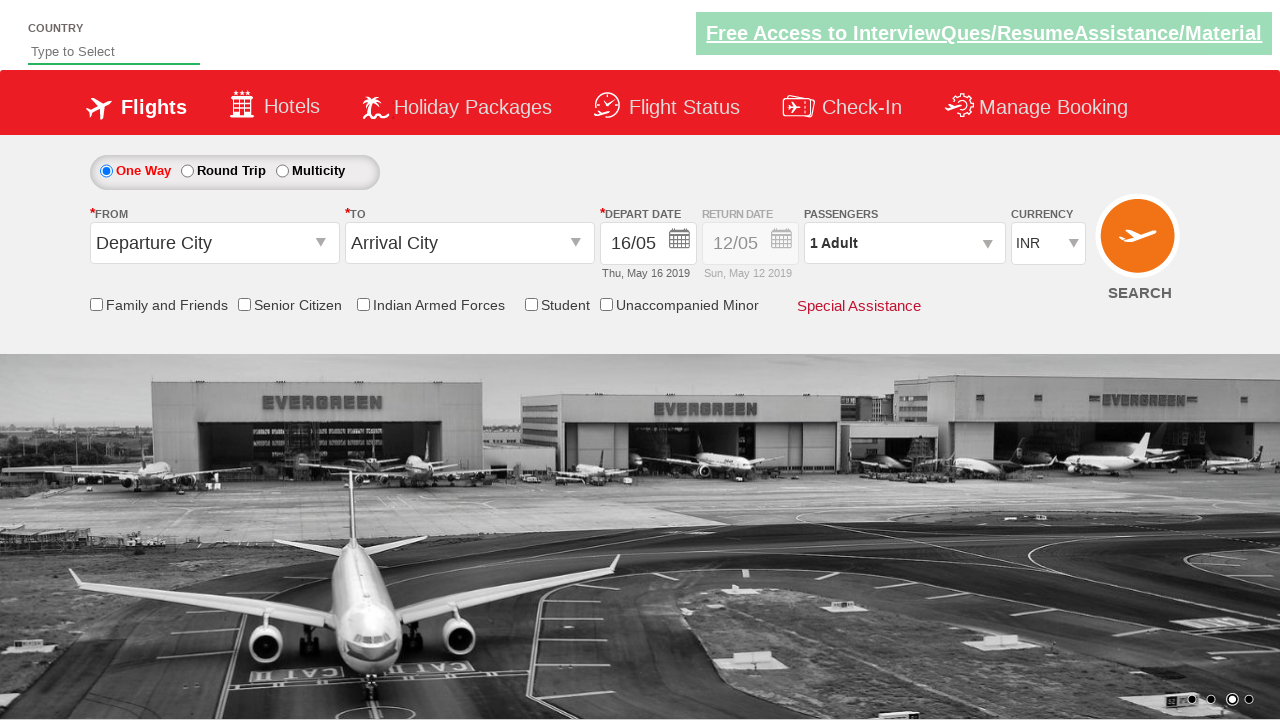